Tests login error handling by entering invalid credentials and verifying the error message is displayed

Starting URL: https://www.saucedemo.com/

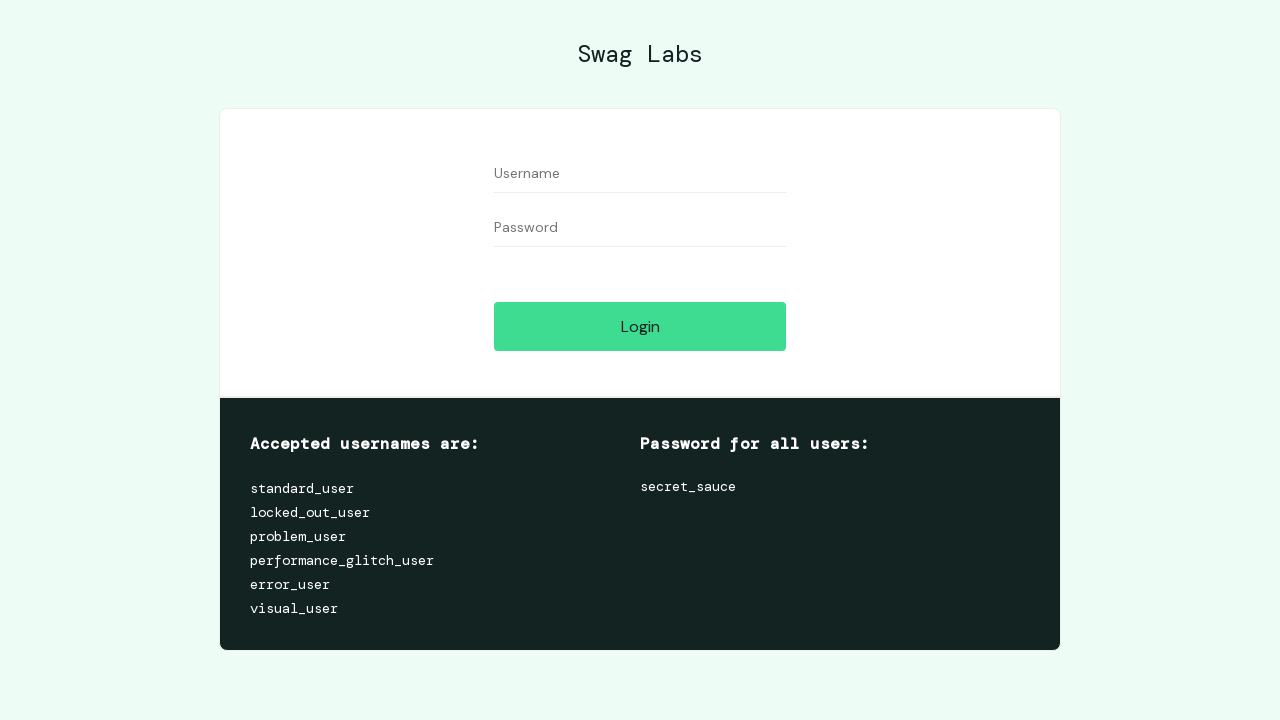

Filled username field with invalid credentials on #user-name
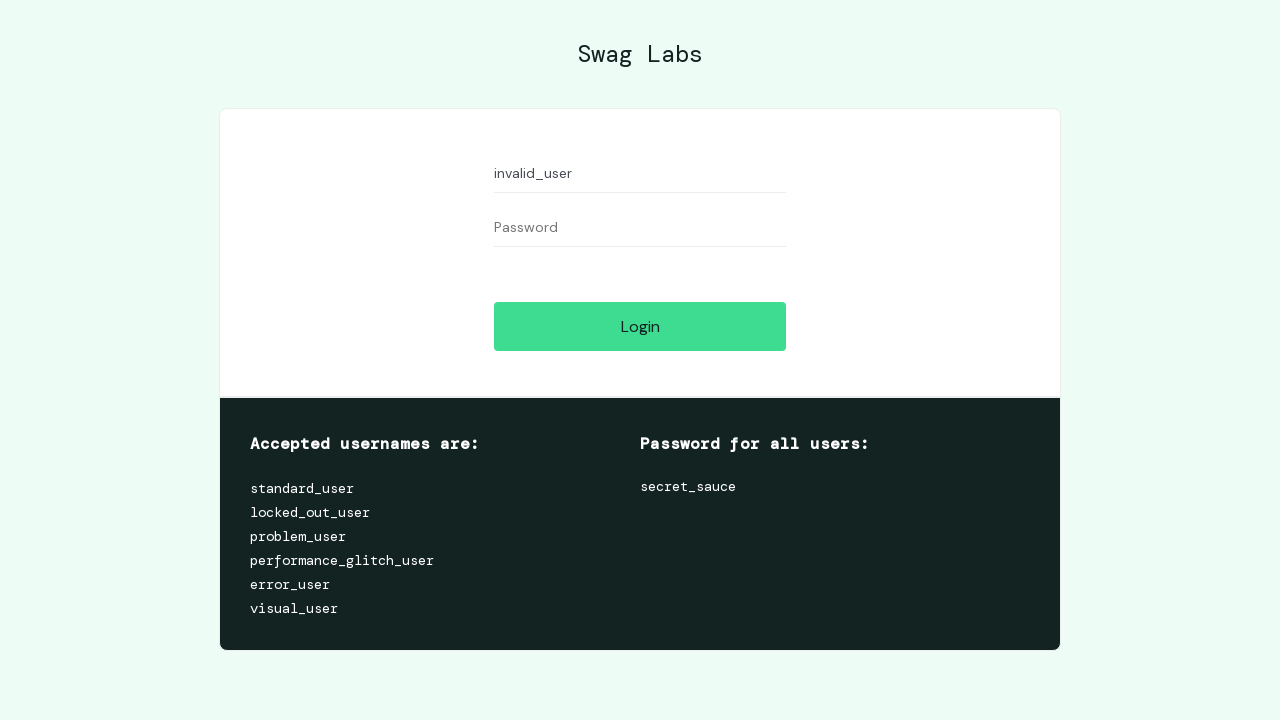

Filled password field with invalid credentials on #password
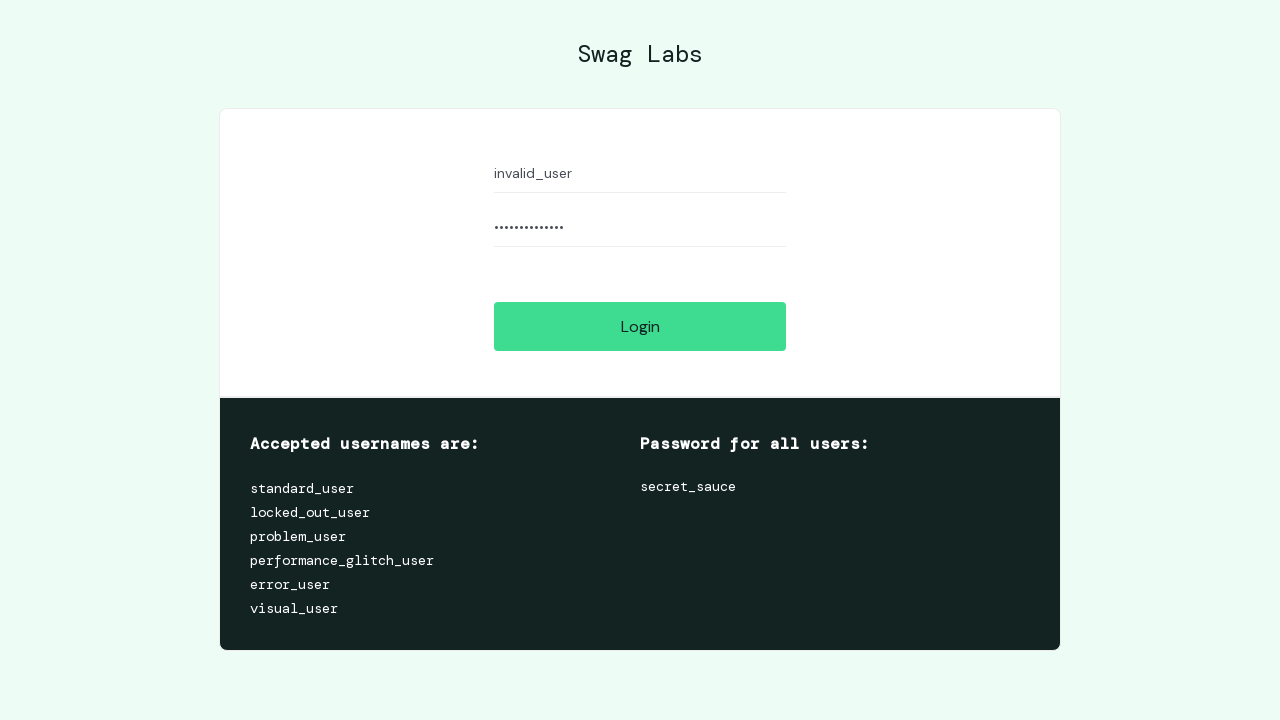

Clicked login button to submit invalid credentials at (640, 326) on #login-button
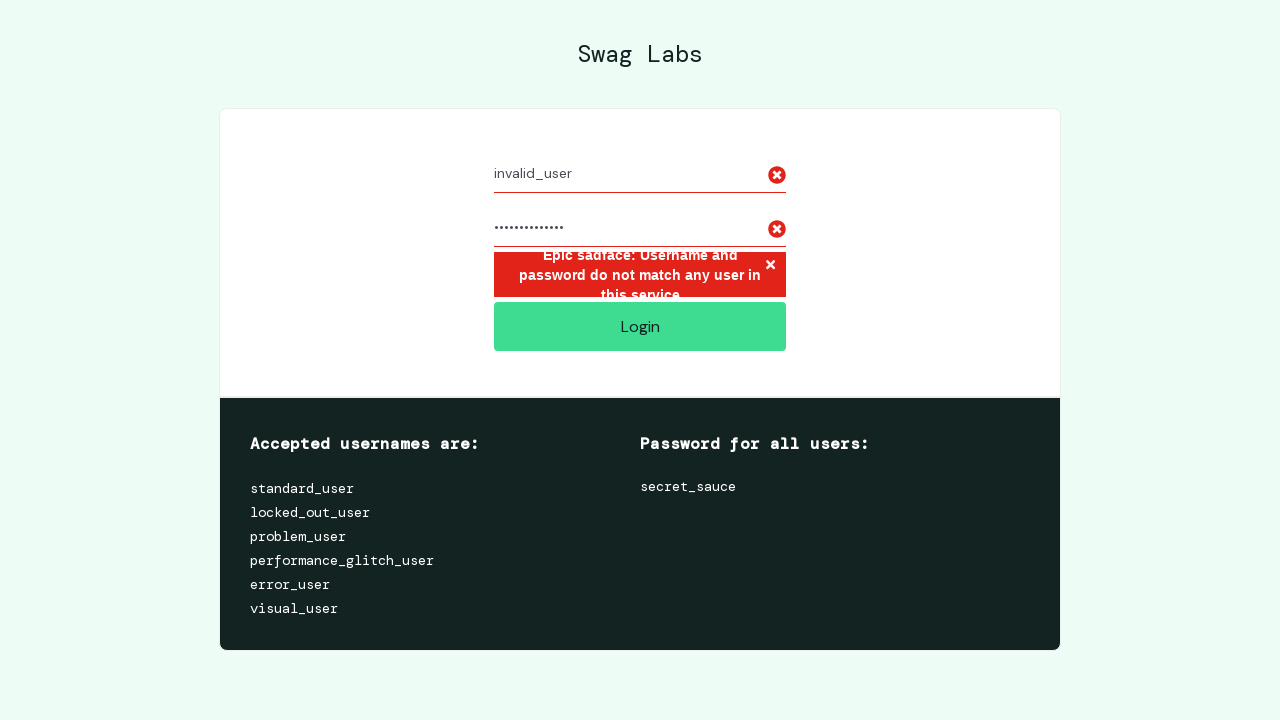

Login error message appeared on screen
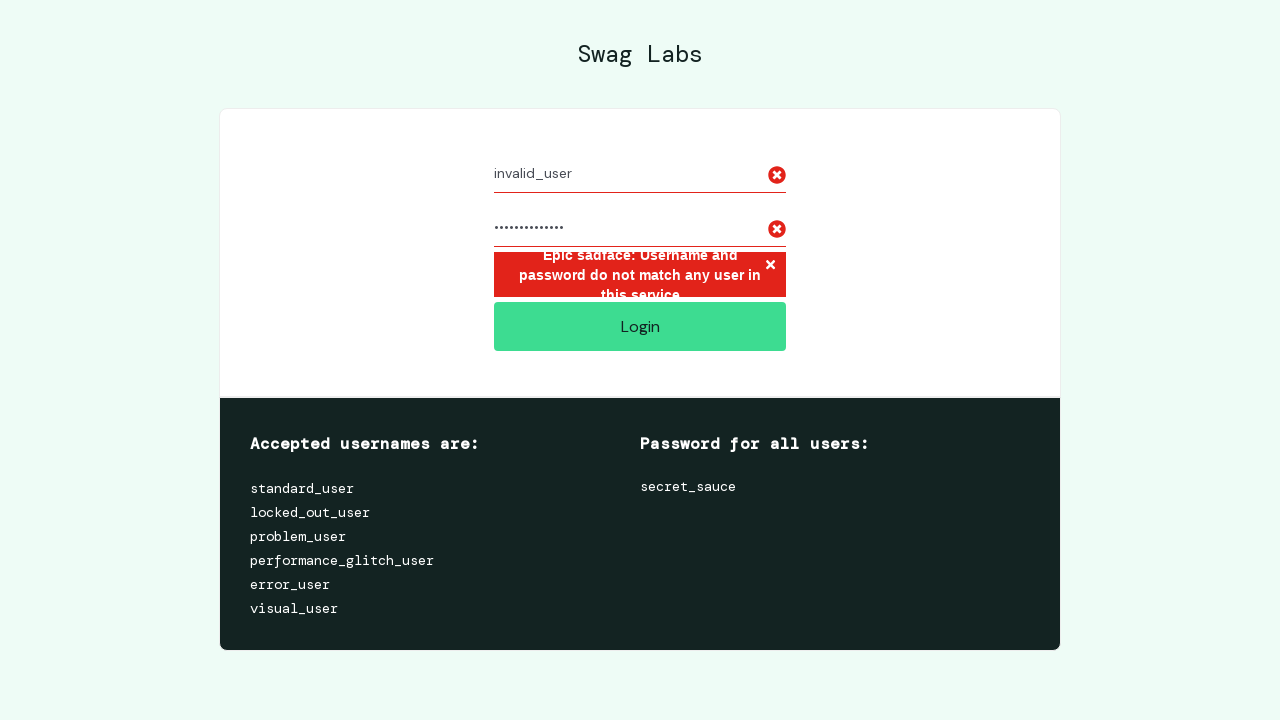

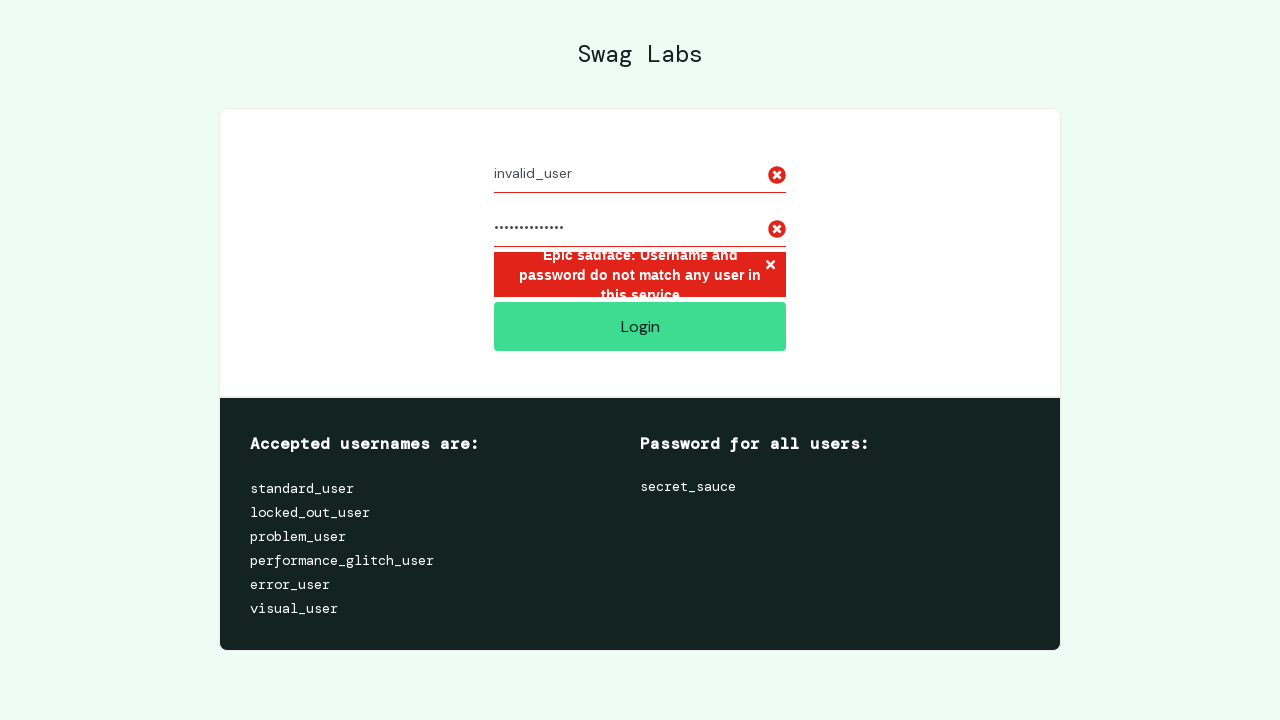